Tests JavaScript confirm alert handling by clicking a button to trigger a confirm dialog, then accepting it by clicking OK.

Starting URL: https://v1.training-support.net/selenium/javascript-alerts

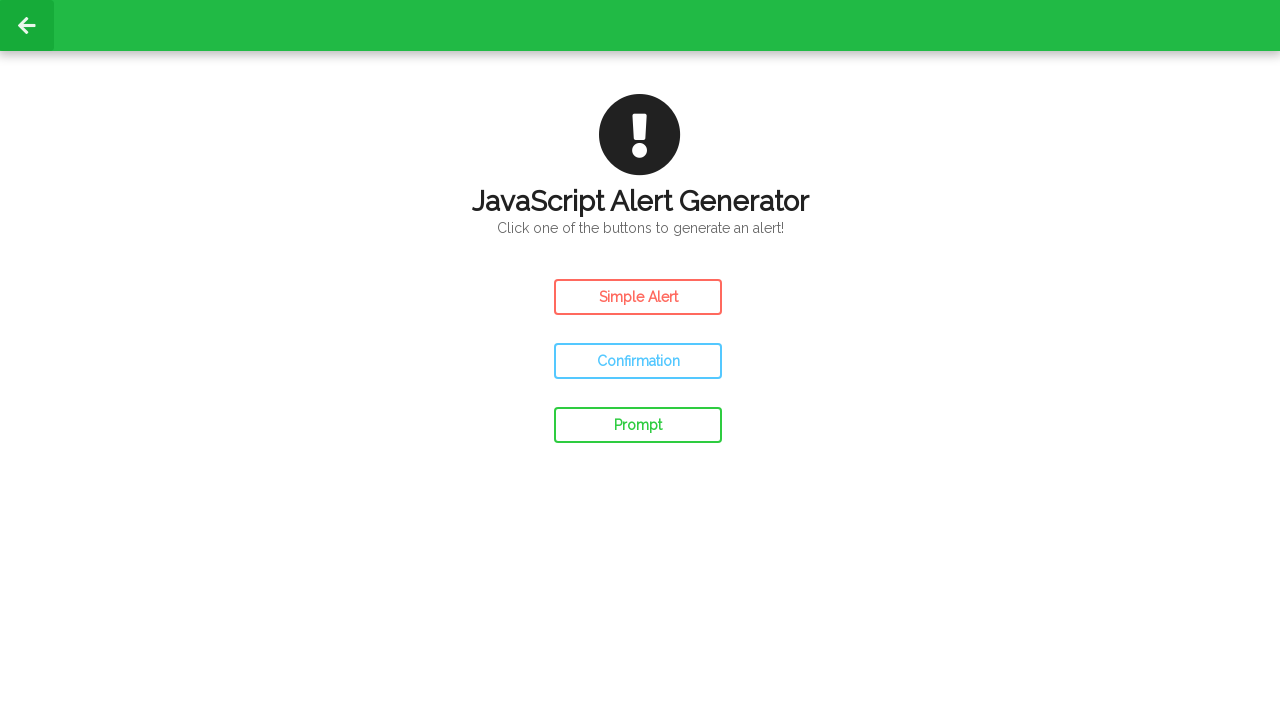

Clicked the confirm button to trigger the confirm dialog at (638, 361) on #confirm
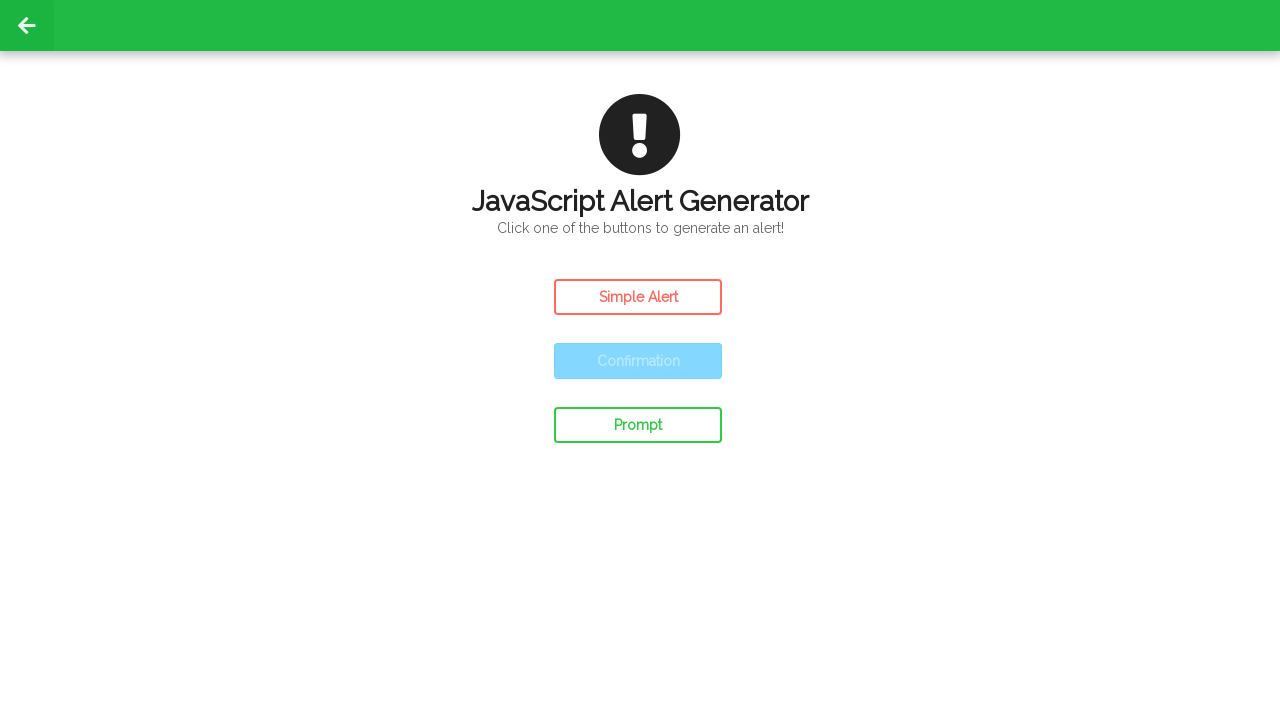

Set up dialog handler to accept confirm dialogs
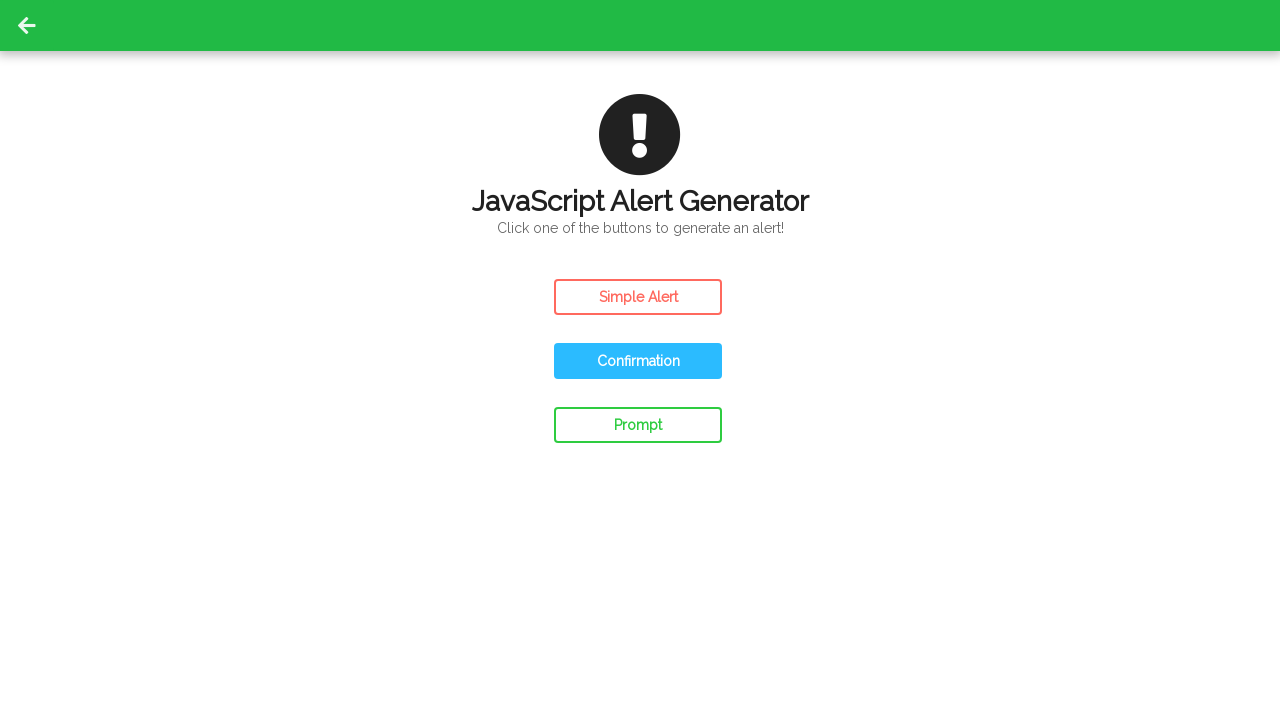

Clicked the confirm button again with dialog handler ready at (638, 361) on #confirm
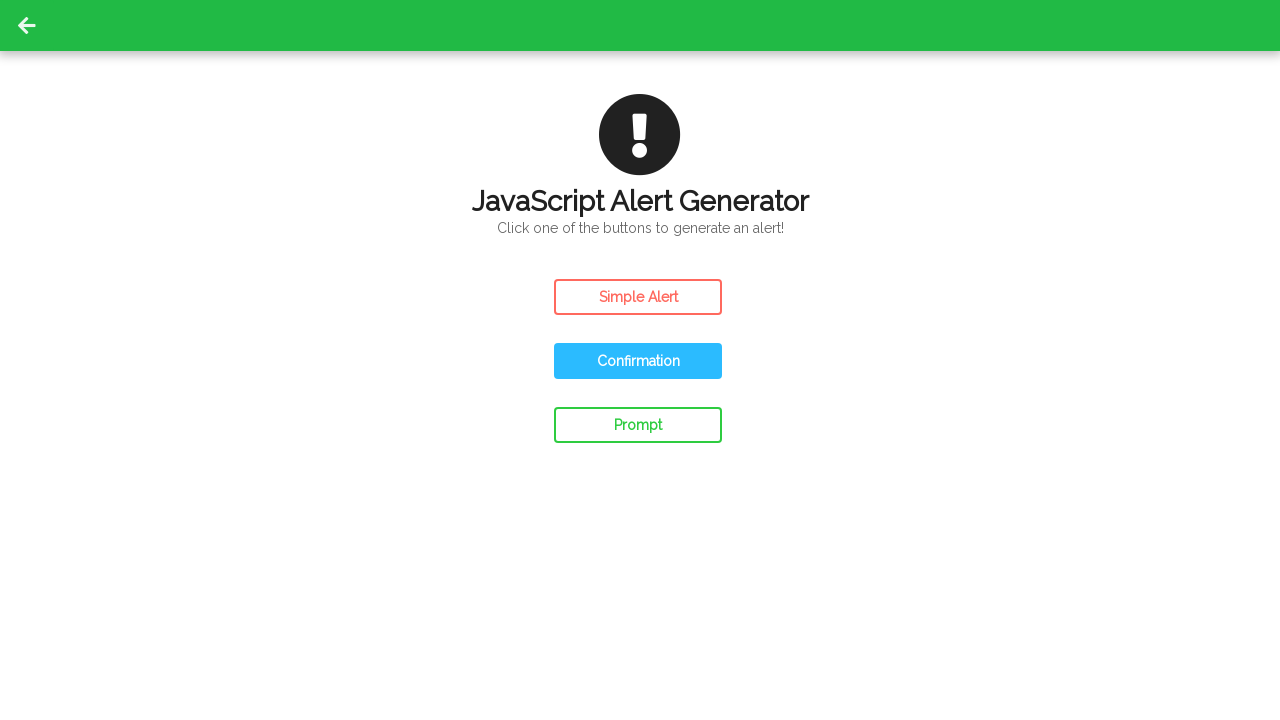

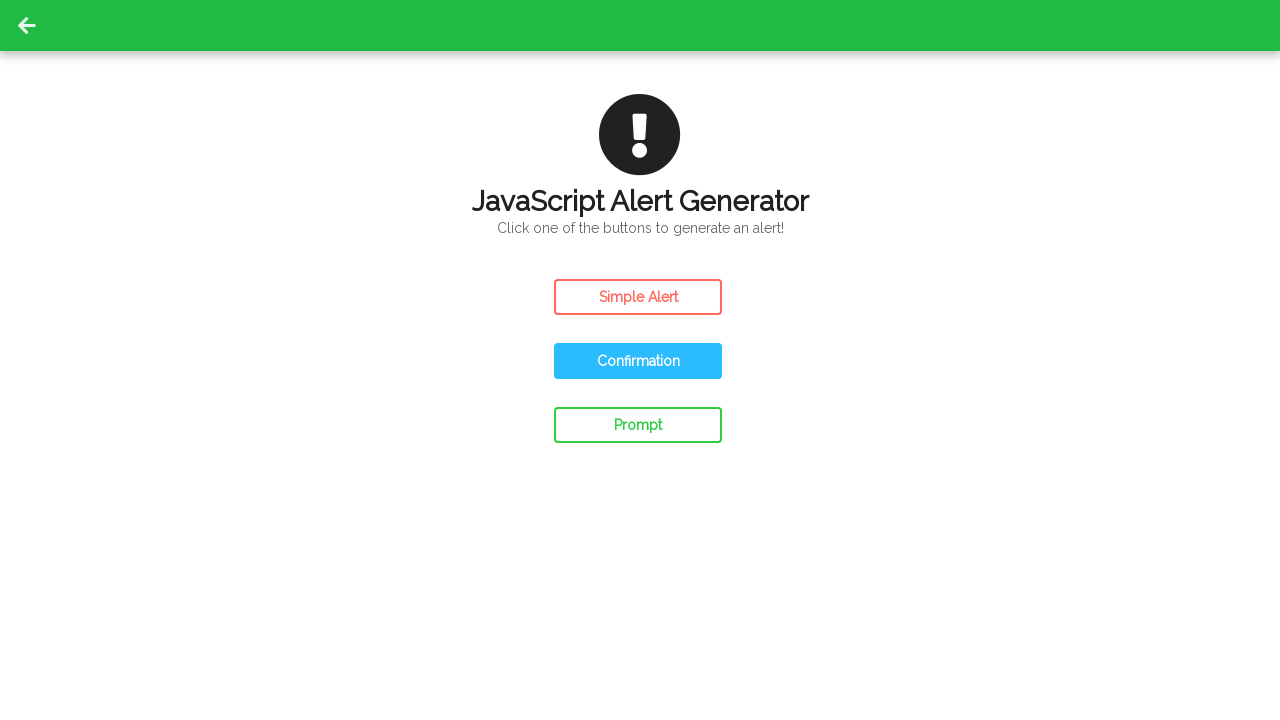